Tests simple JavaScript alert by clicking a button within an iframe and accepting the alert

Starting URL: https://www.w3schools.com/js/tryit.asp?filename=tryjs_alert

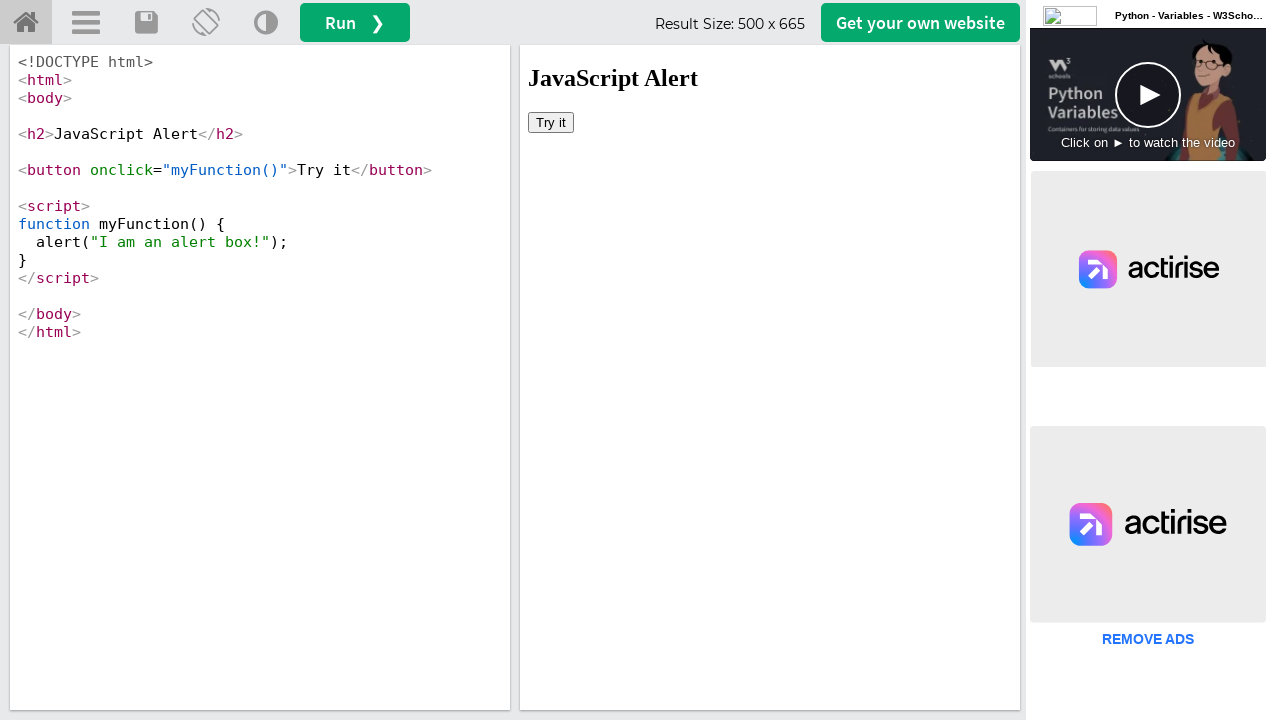

Located iframe with ID 'iframeResult' containing the demo
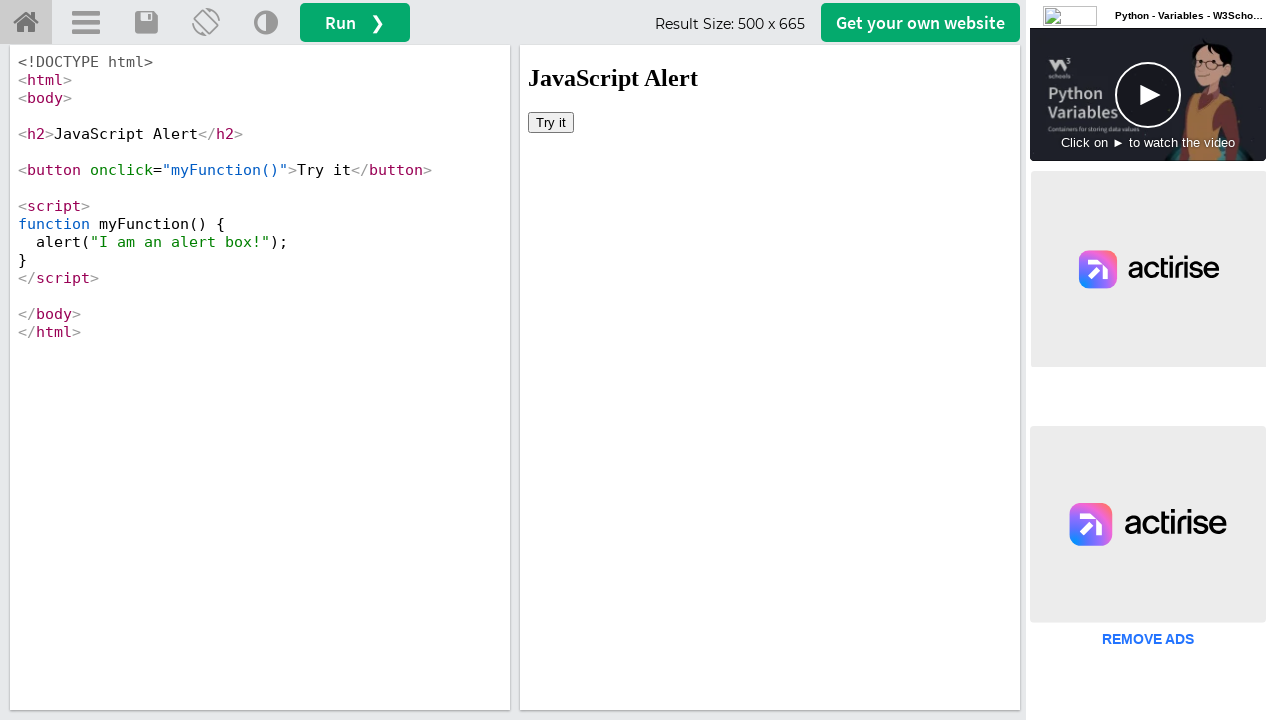

Clicked button within iframe to trigger JavaScript alert at (551, 122) on #iframeResult >> internal:control=enter-frame >> button[onclick="myFunction()"]
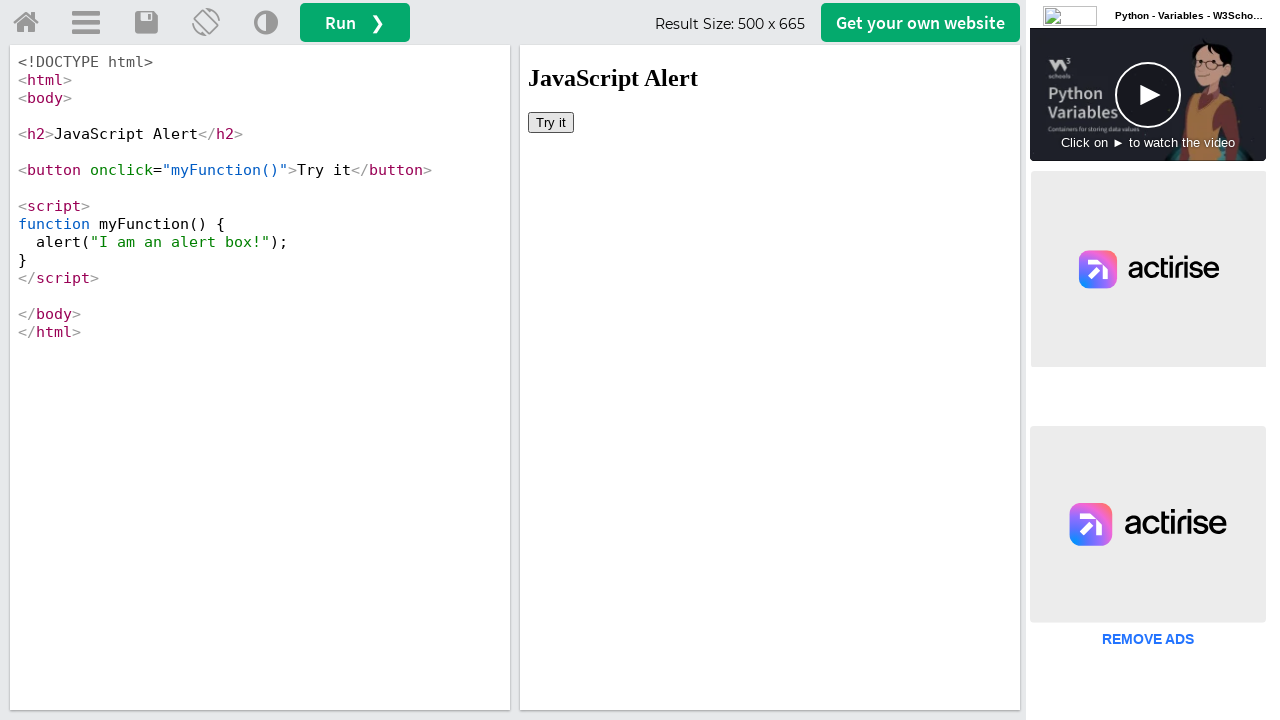

Set up dialog handler to accept JavaScript alert
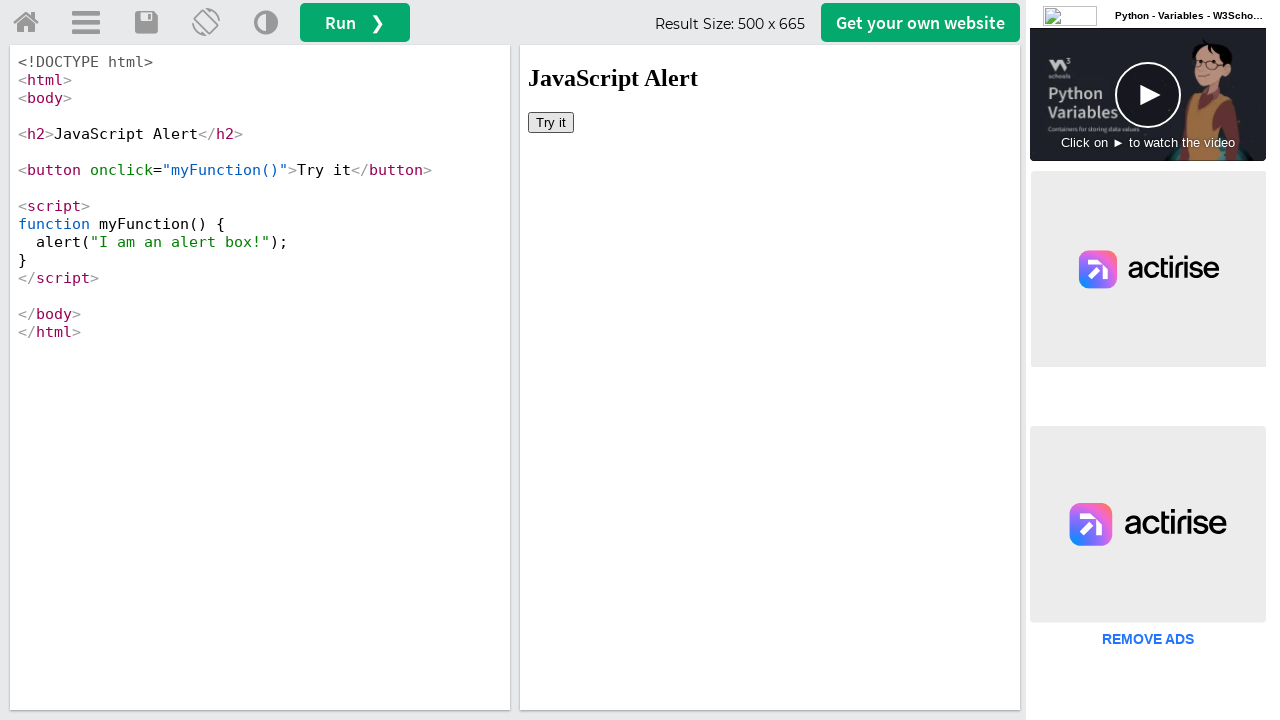

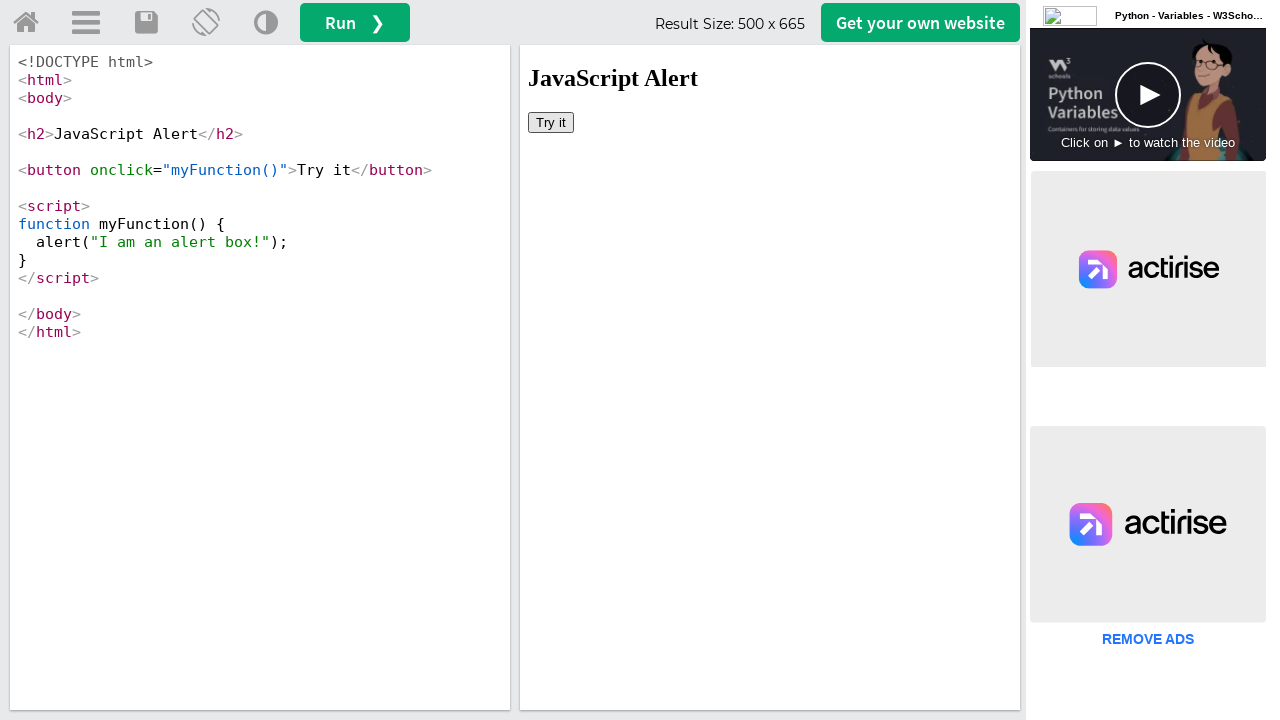